Fills out a sign-up form with first name, last name, and email, then submits the form

Starting URL: https://secure-retreat-92358.herokuapp.com/

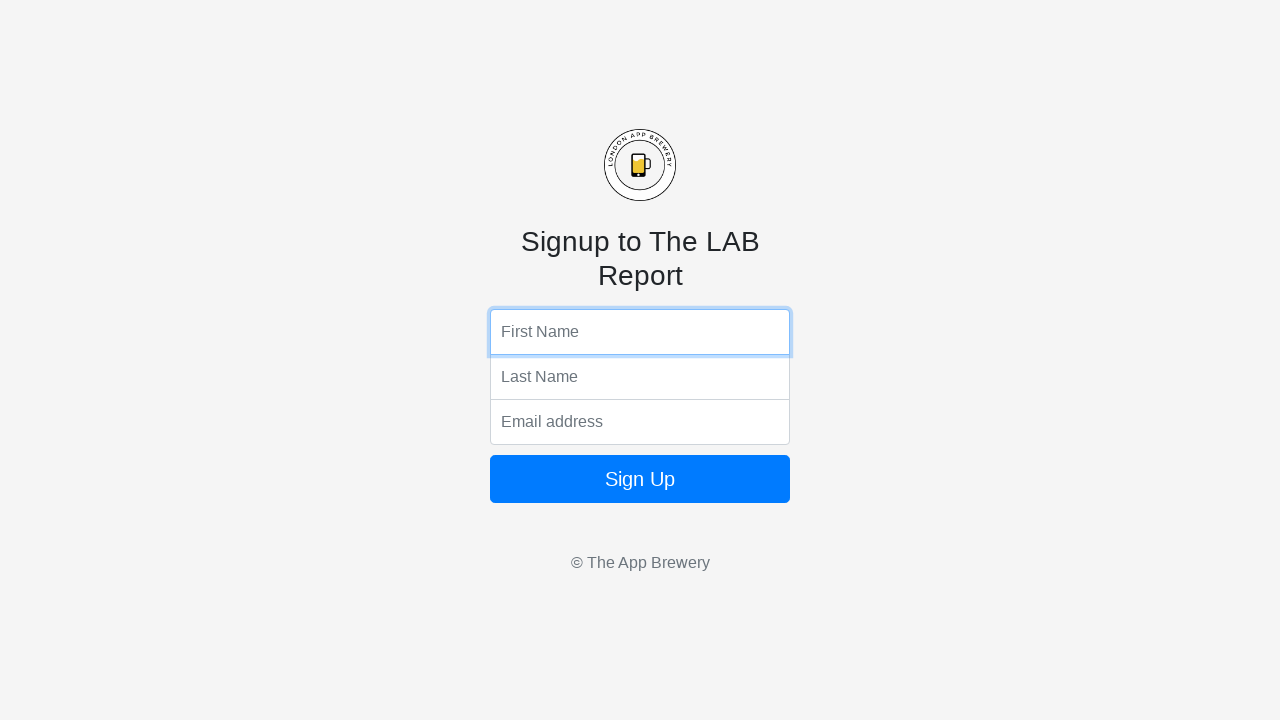

Navigated to sign-up form page
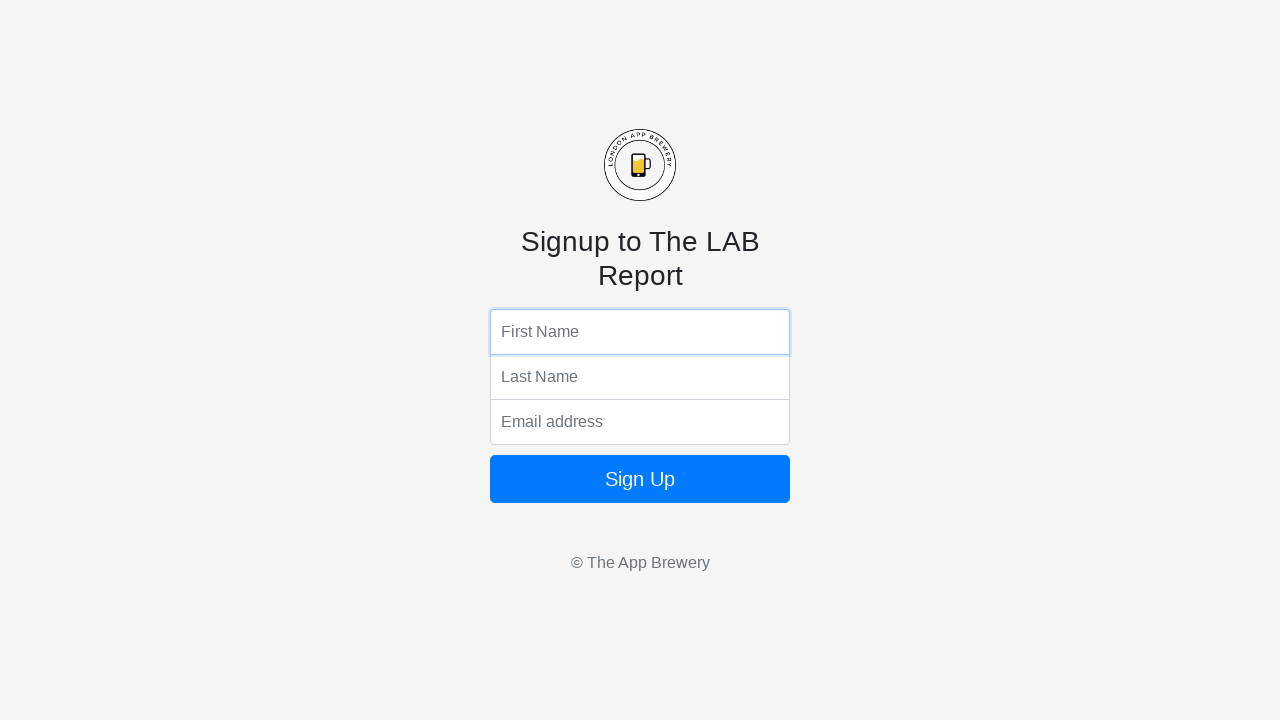

Filled first name field with 'Emmanuel' on input[name='fName']
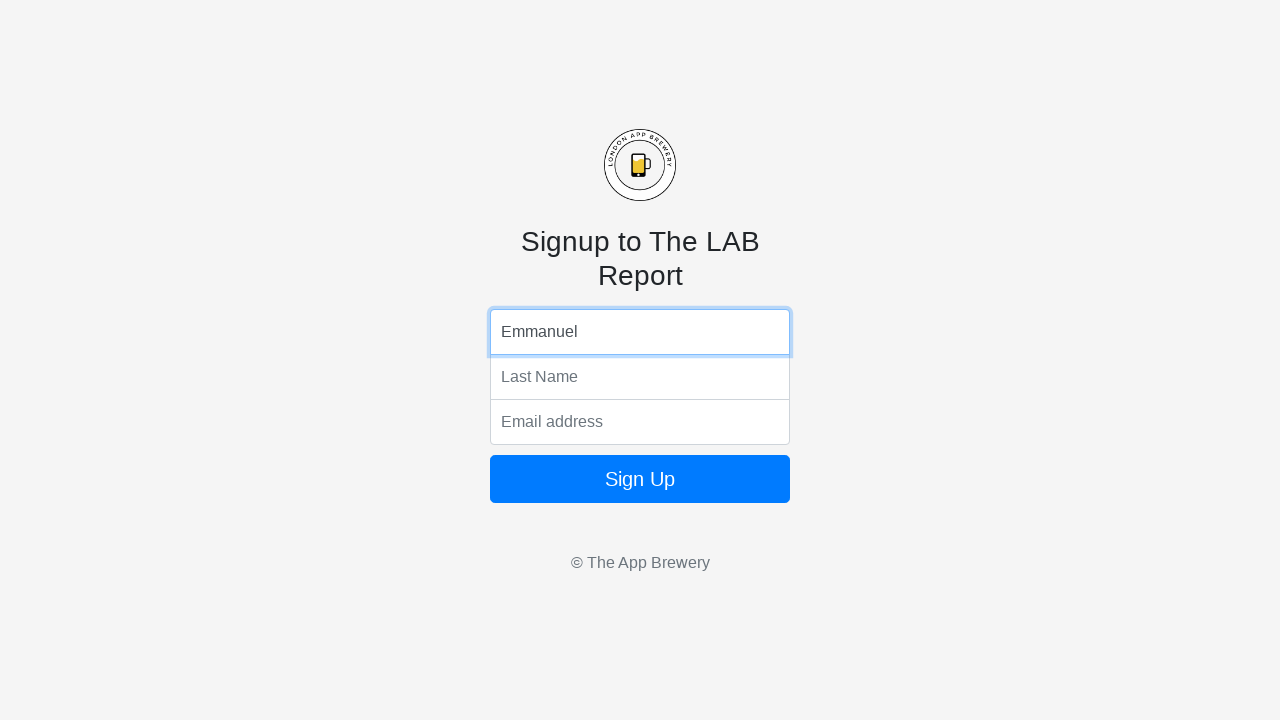

Pressed Tab to move to next field on input[name='fName']
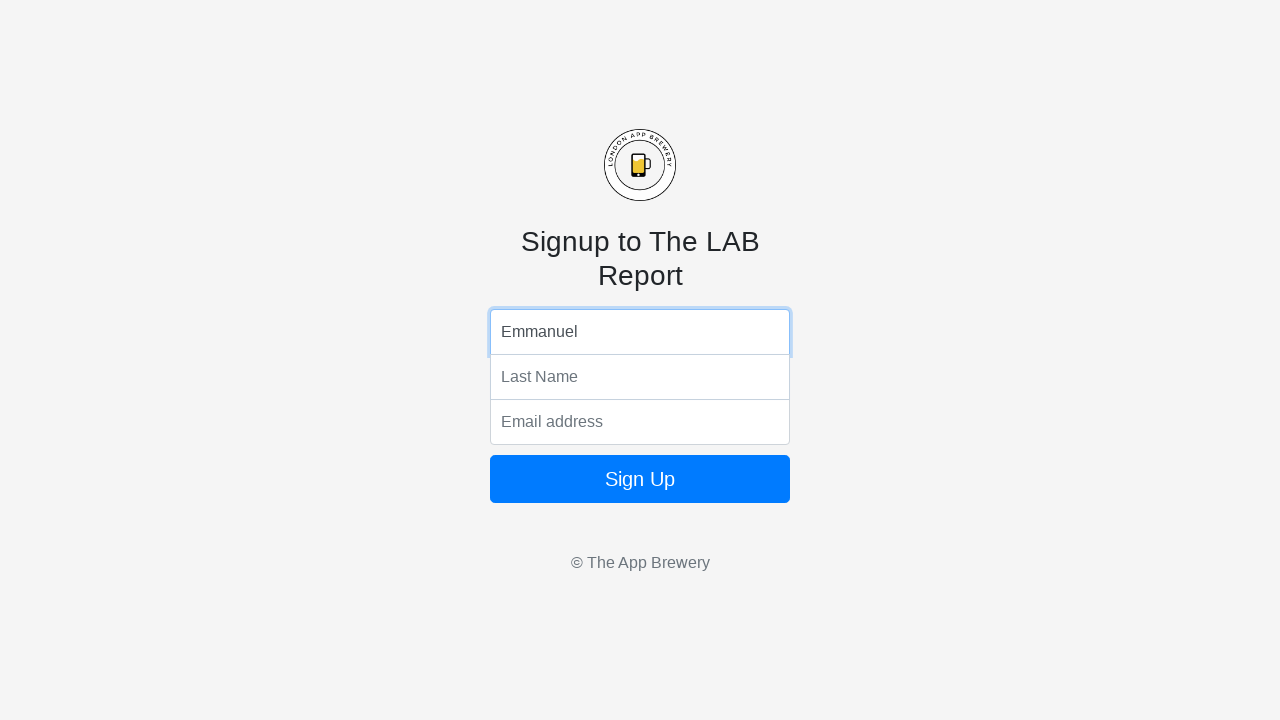

Filled last name field with 'Adesoye' on input:focus
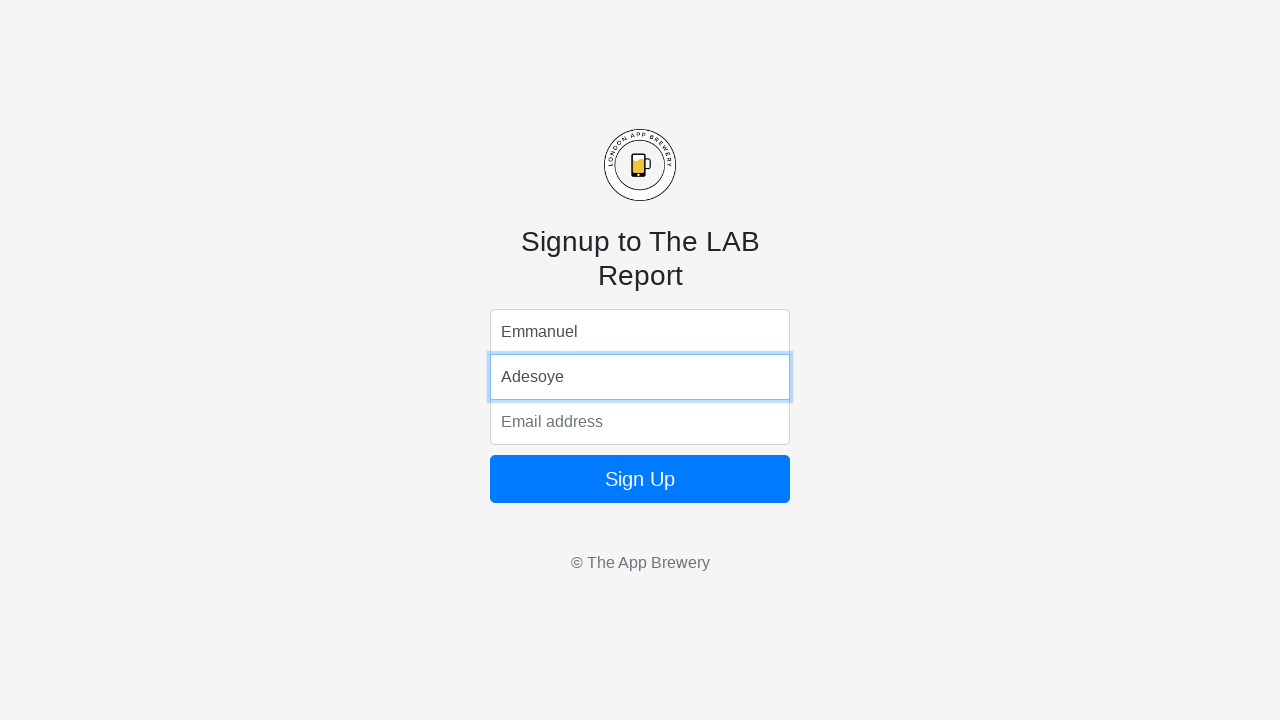

Pressed Tab to move to email field on input:focus
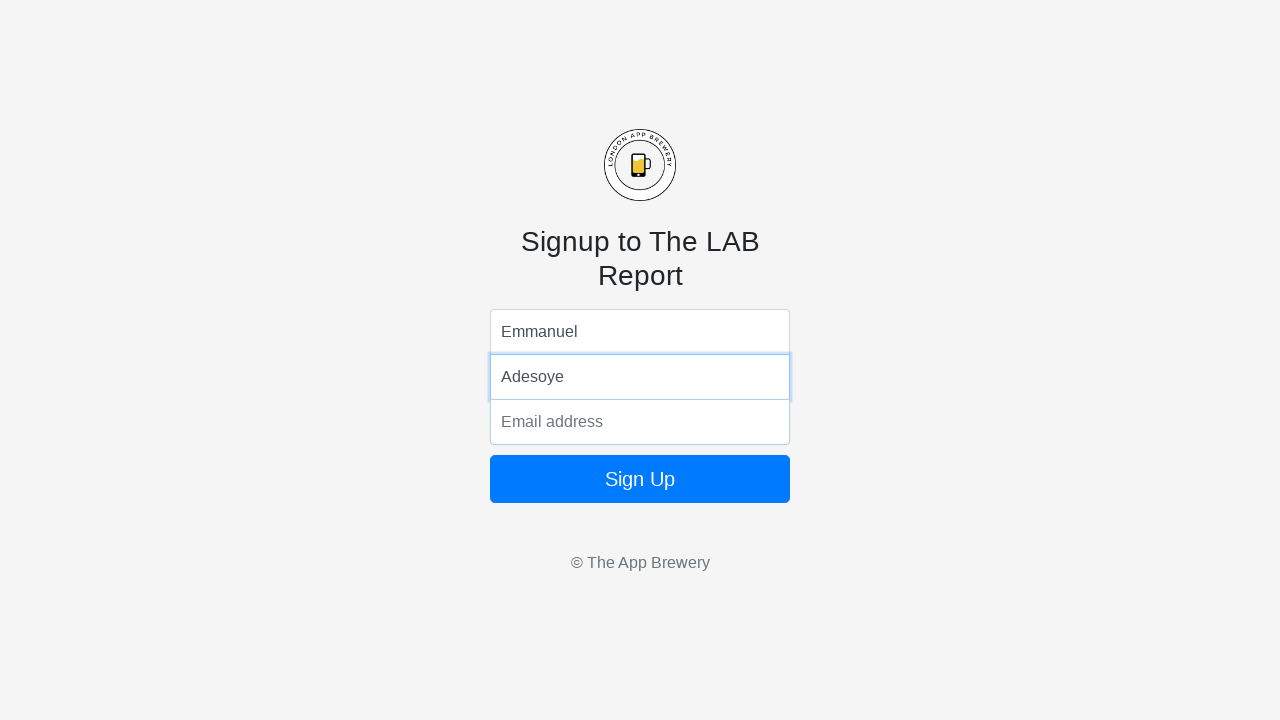

Filled email field with 'testuser@example.com' on input:focus
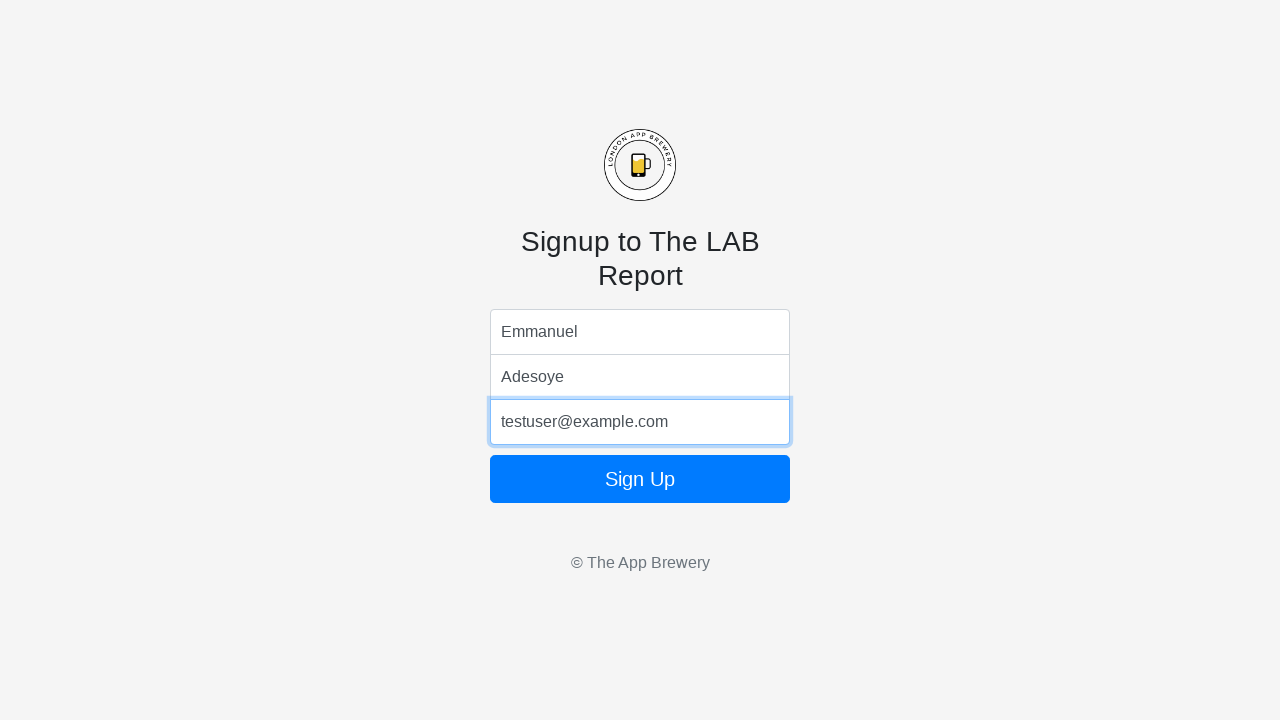

Clicked sign up button to submit form at (640, 479) on .btn
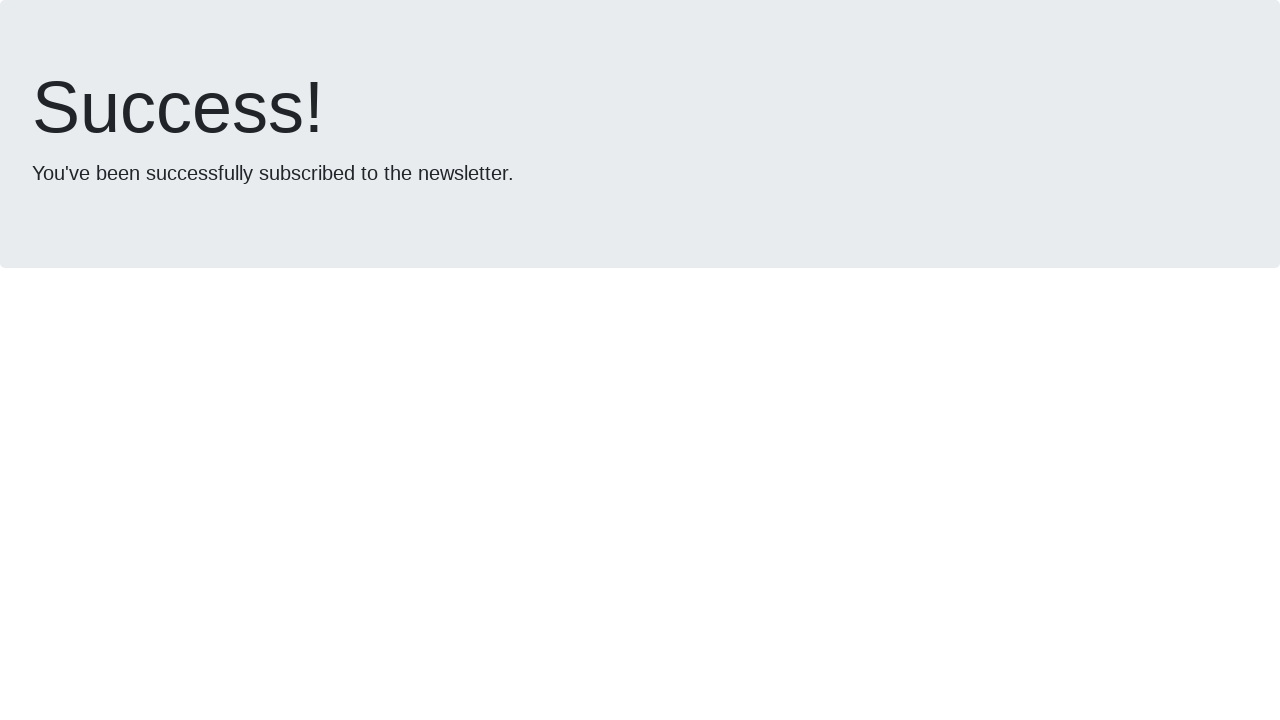

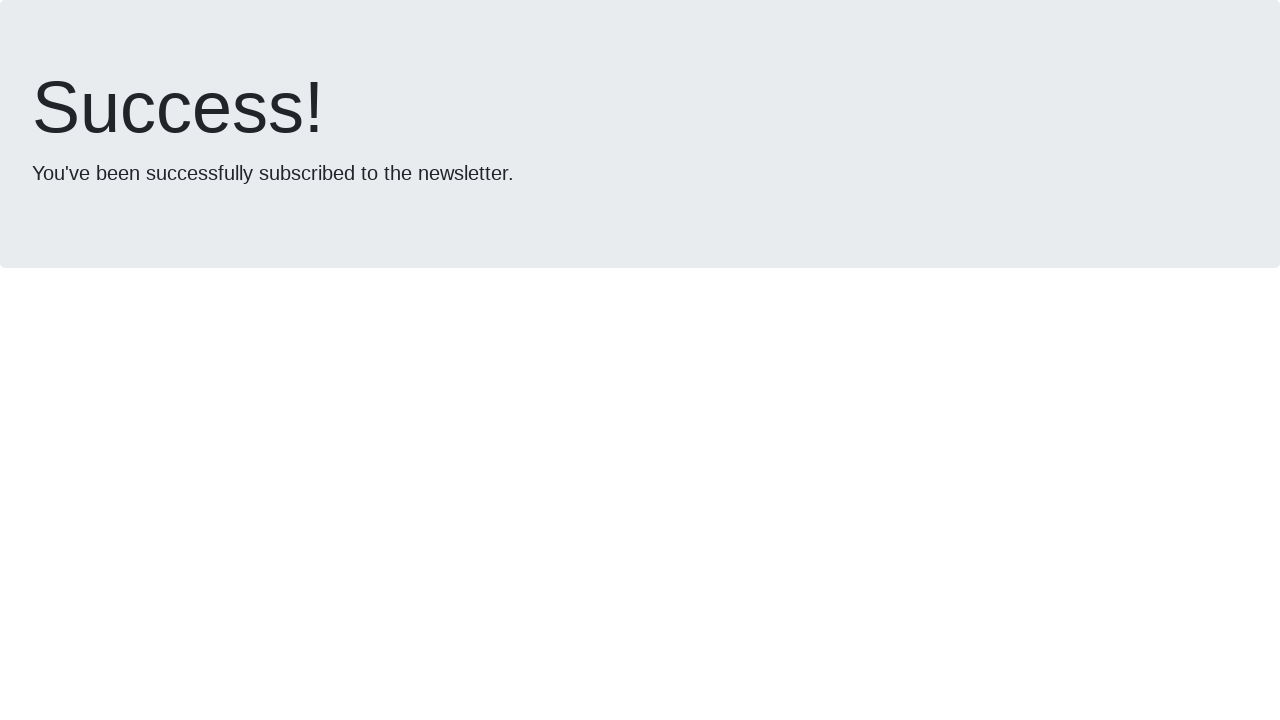